Navigates through multiple pages of iPhone product listings on re-store.ru, scrolling to the bottom of each page to ensure all products load, and verifies that product cards with titles and prices are displayed.

Starting URL: https://re-store.ru/apple-iphone/?page=1

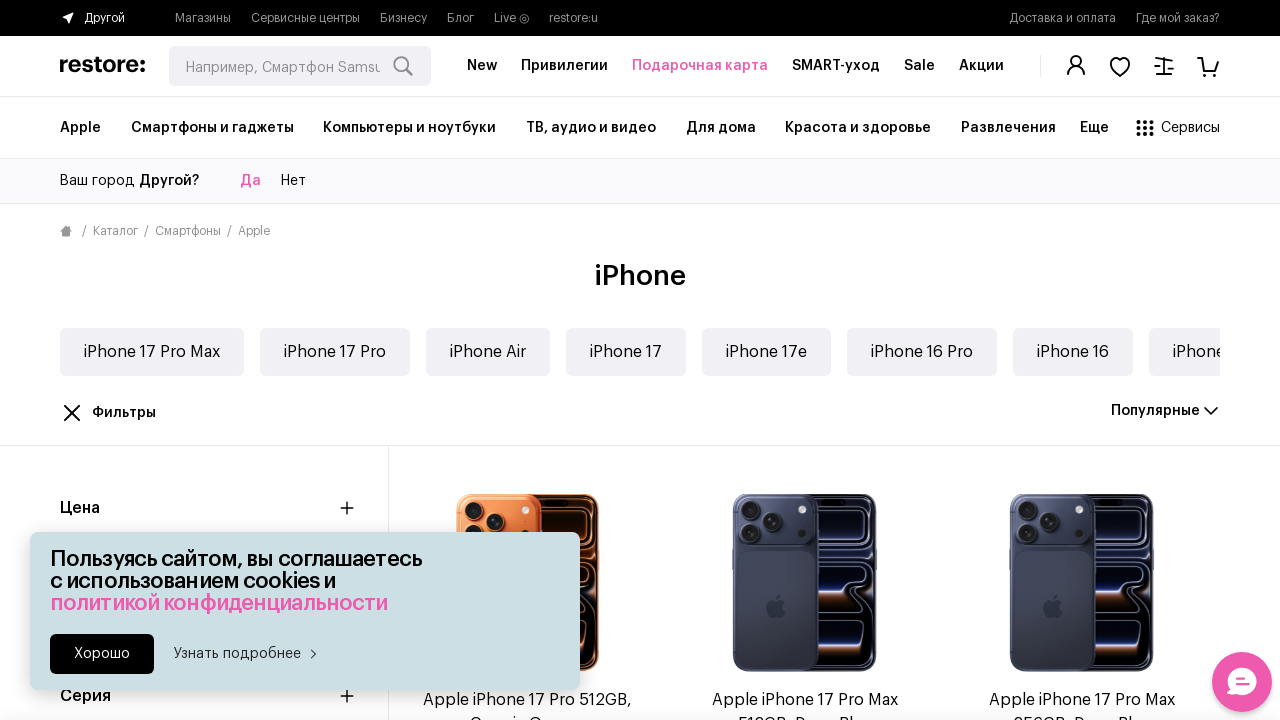

Product catalog loaded on page 1
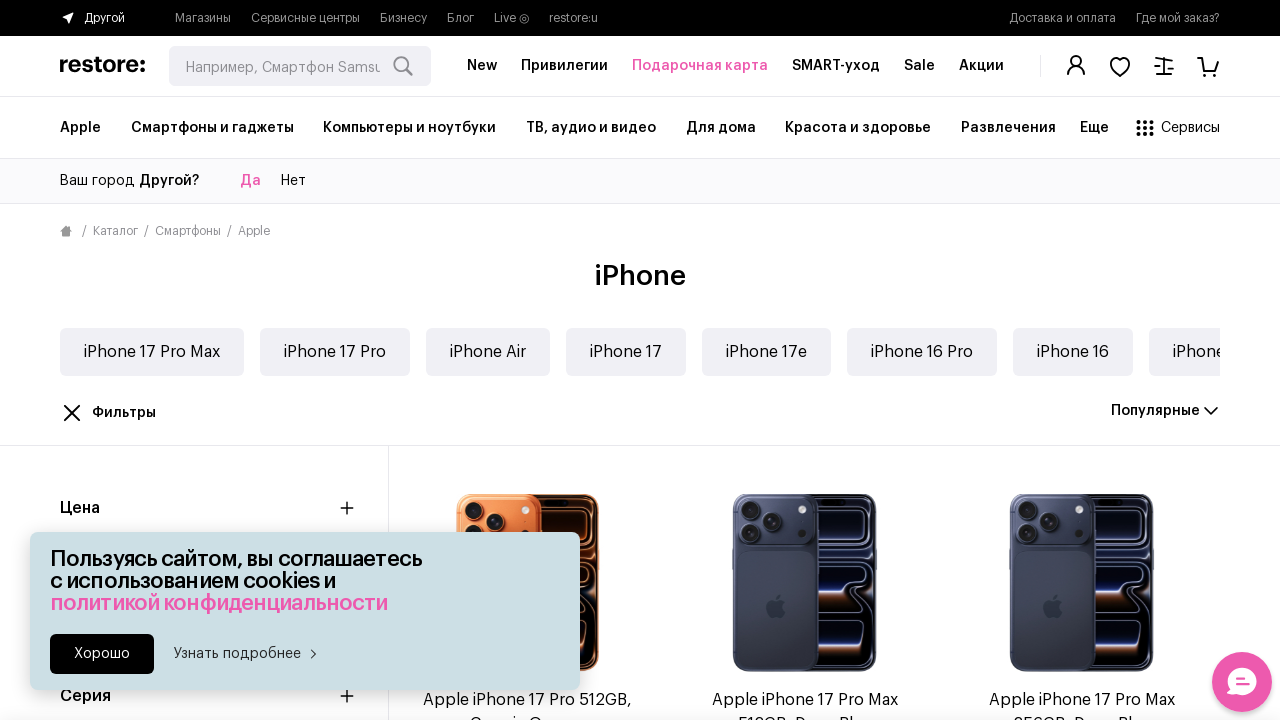

Scrolled to bottom button to load all products
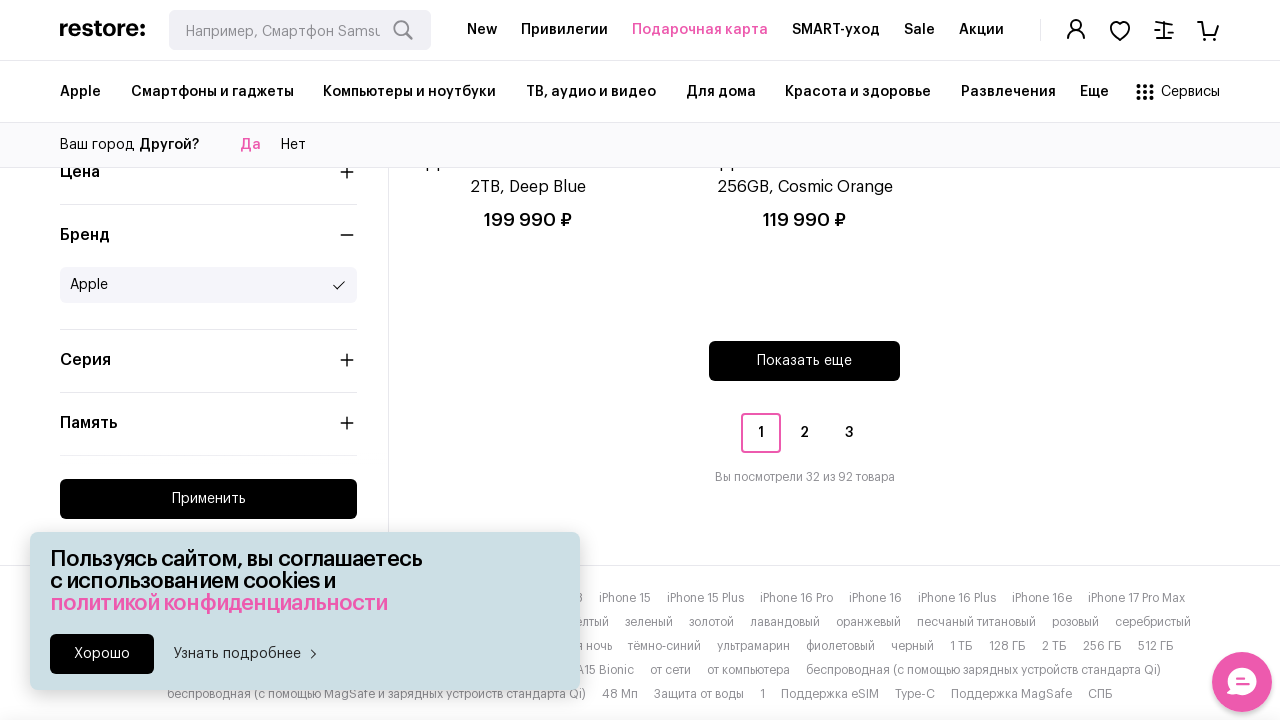

Waited for lazy-loaded content to appear
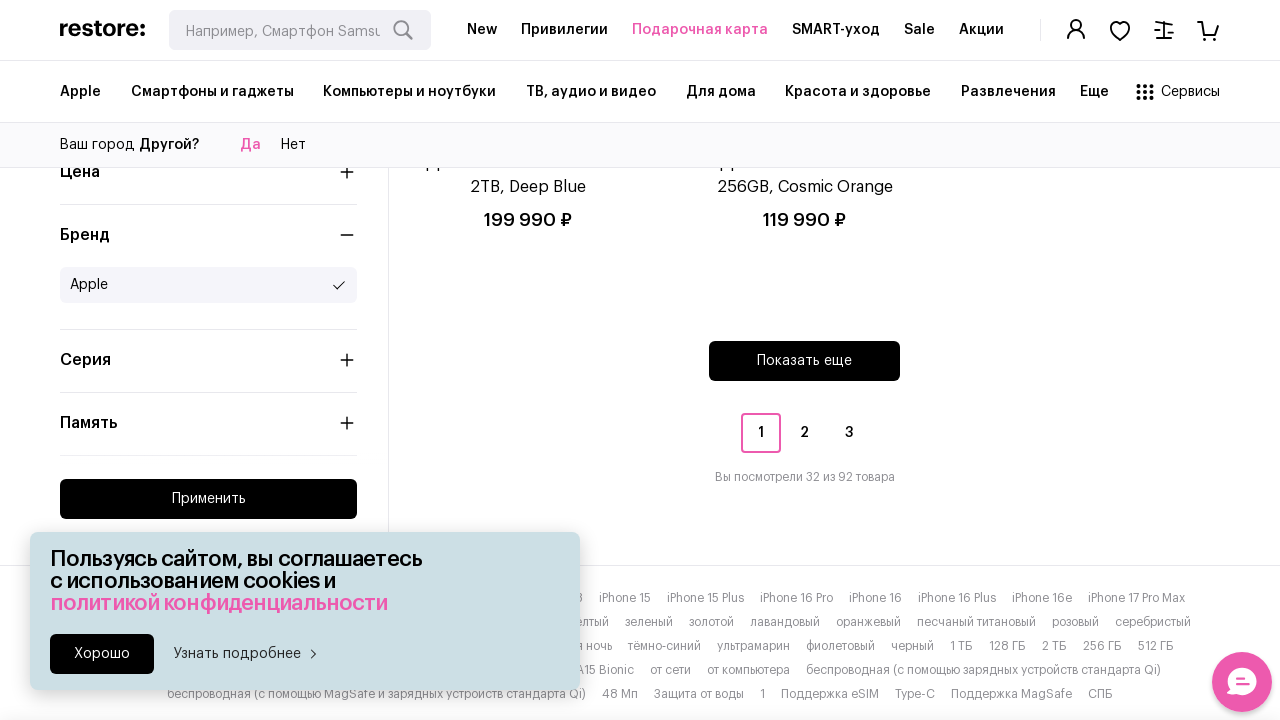

Product card titles are displayed
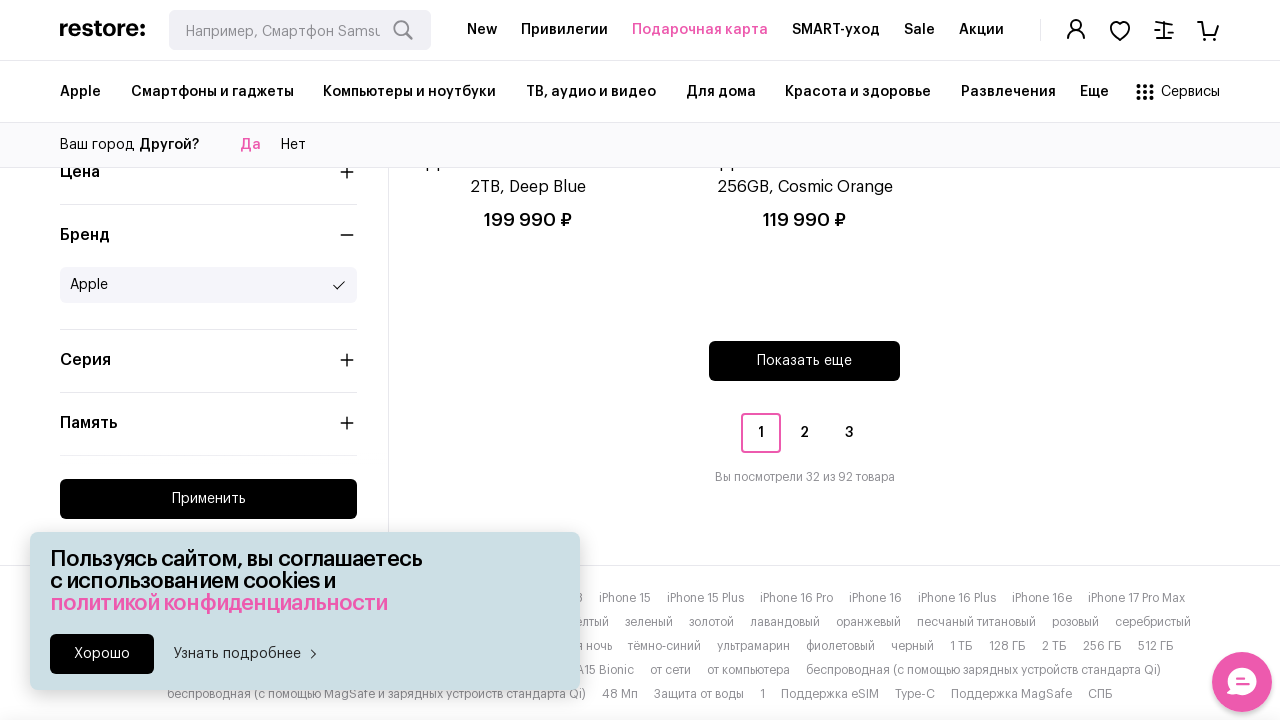

Product card prices are displayed
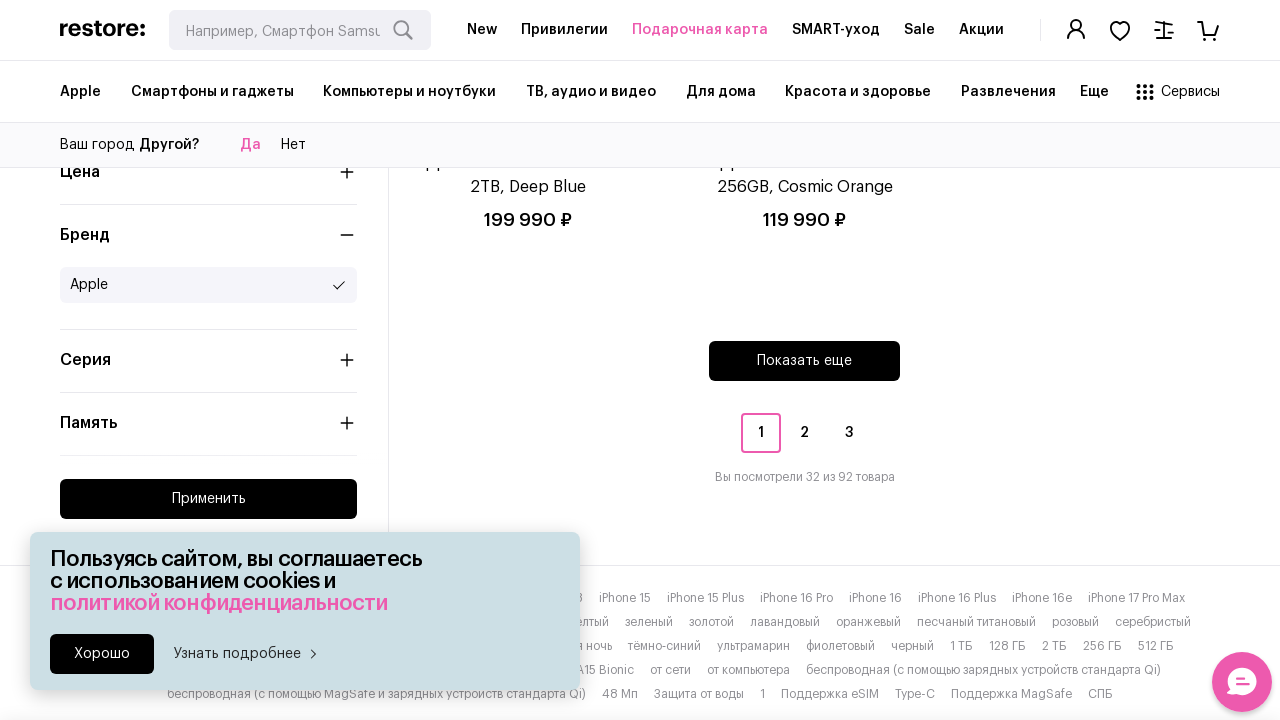

Navigated to page 2 of iPhone products
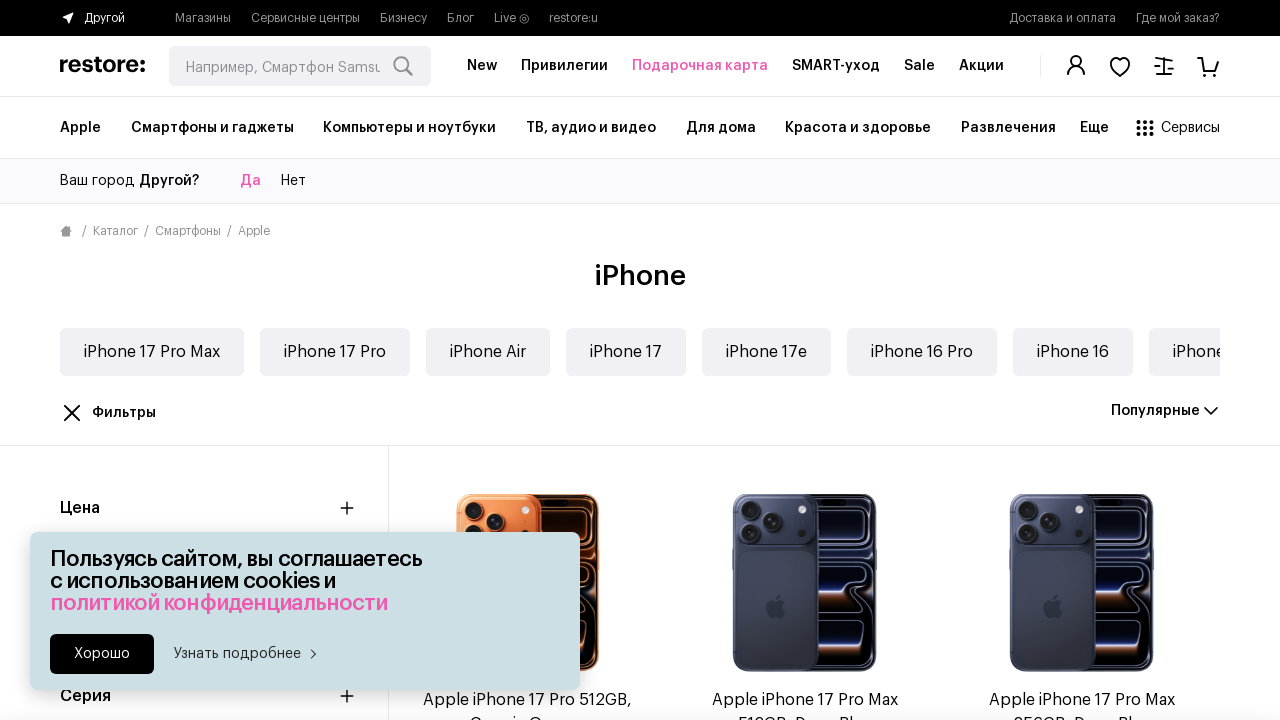

Product catalog loaded on page 2
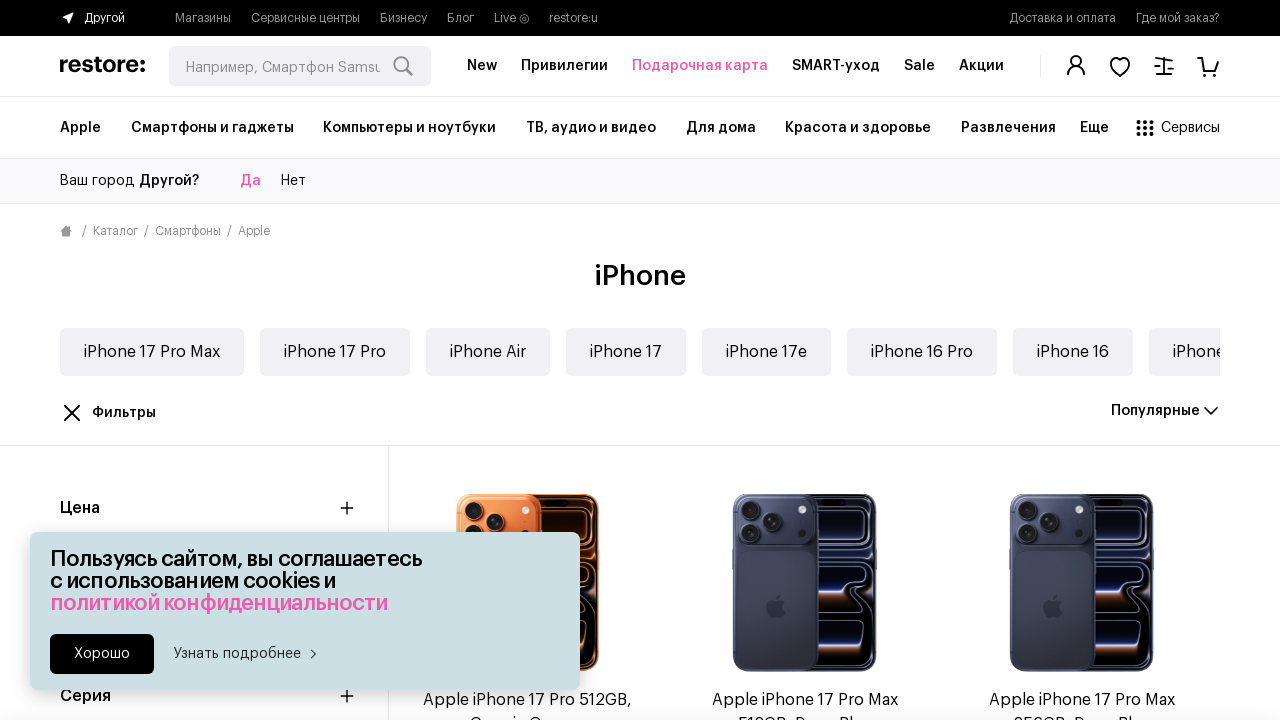

Scrolled to bottom button to load all products
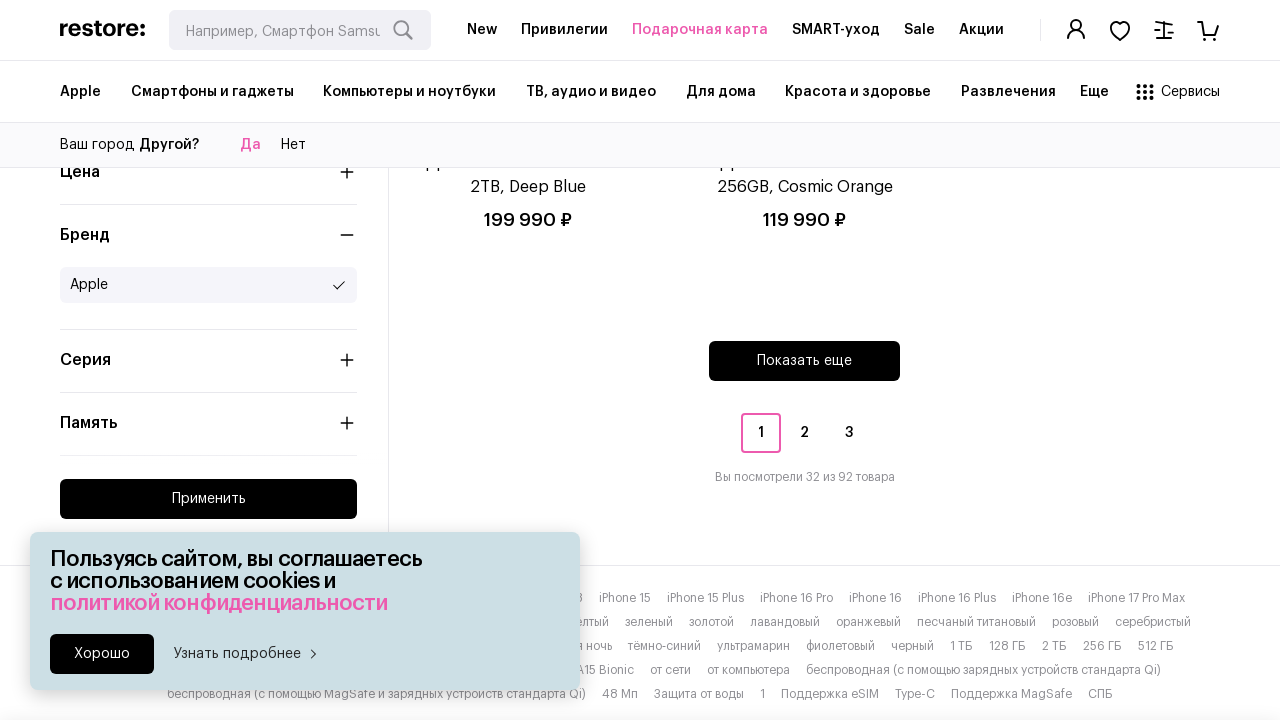

Waited for lazy-loaded content to appear
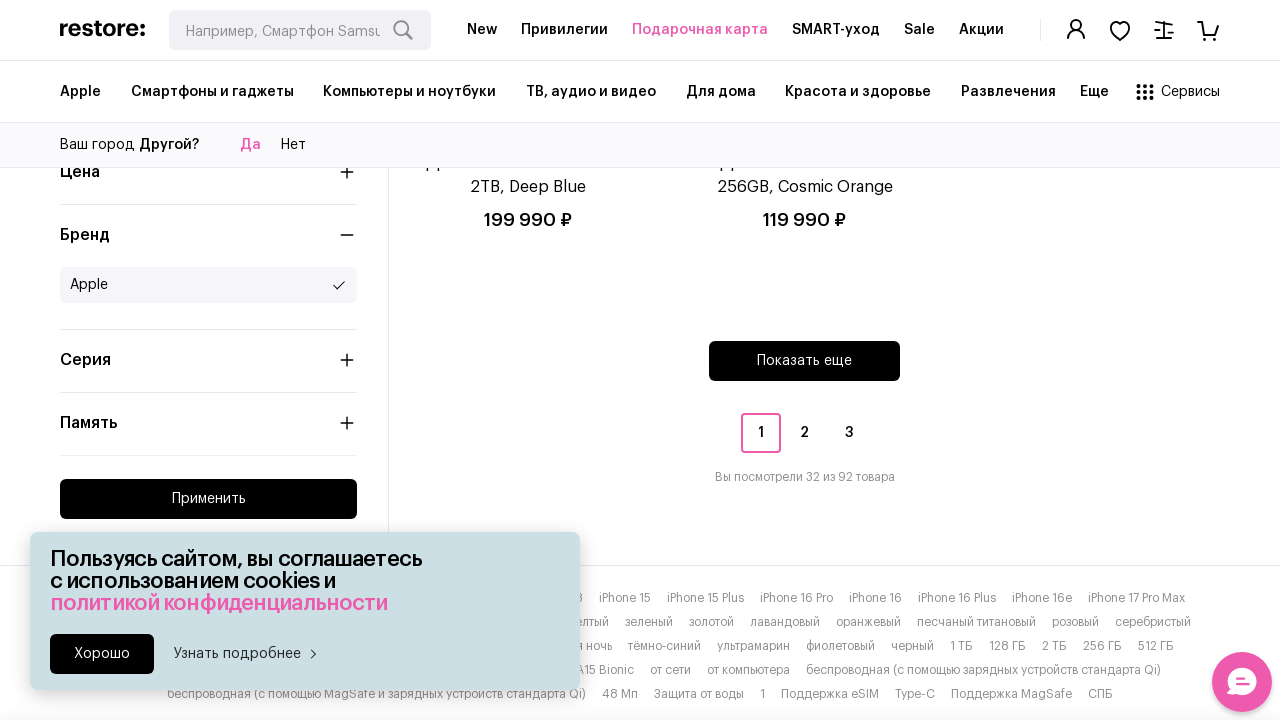

Product card titles are displayed
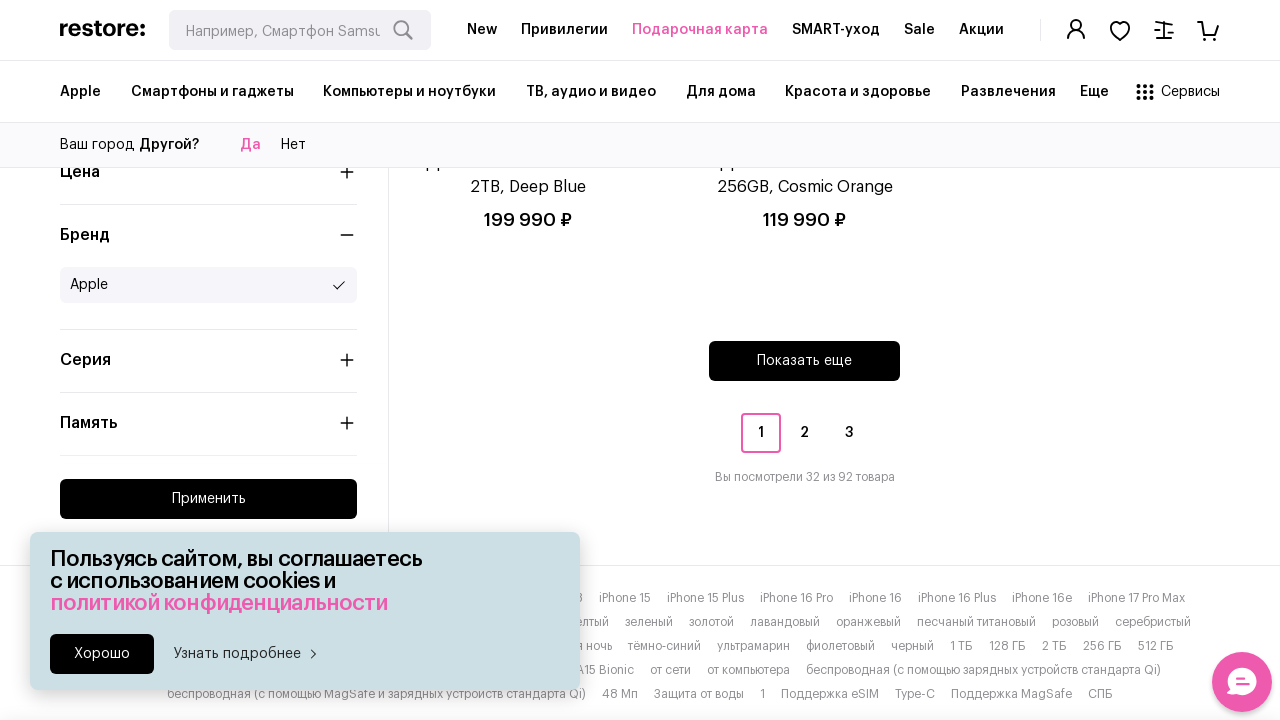

Product card prices are displayed
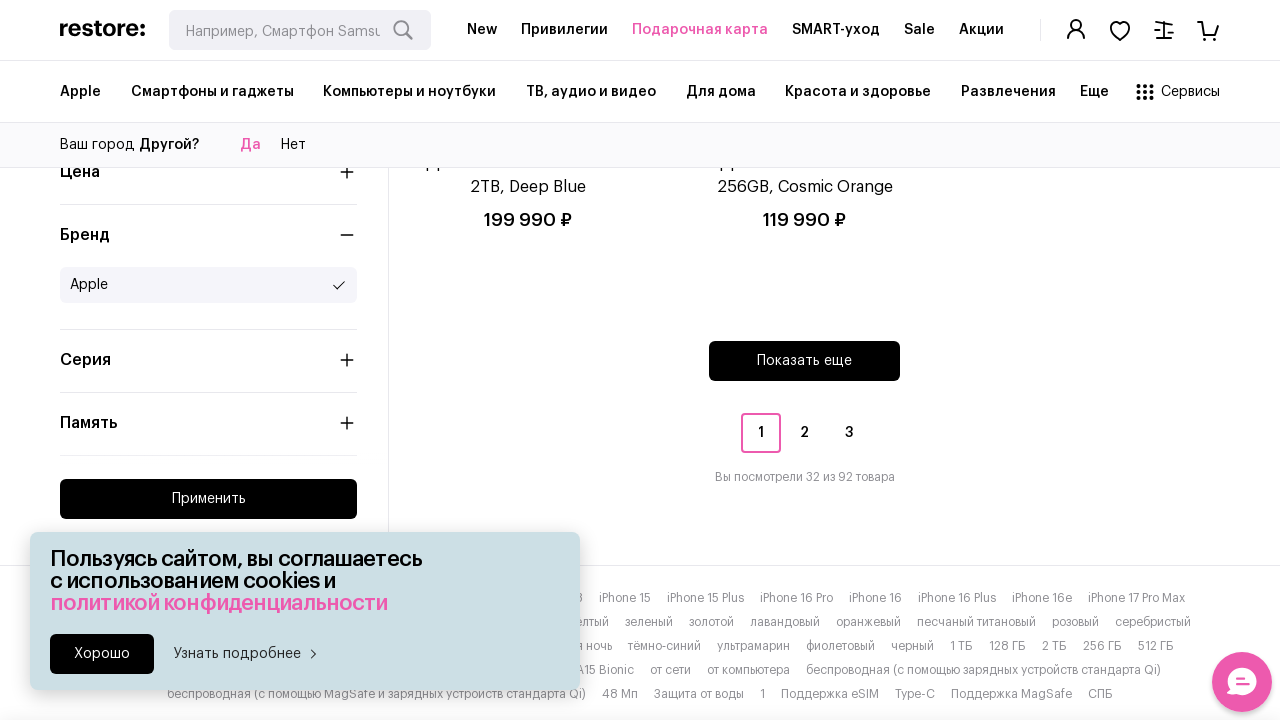

Navigated to page 3 of iPhone products
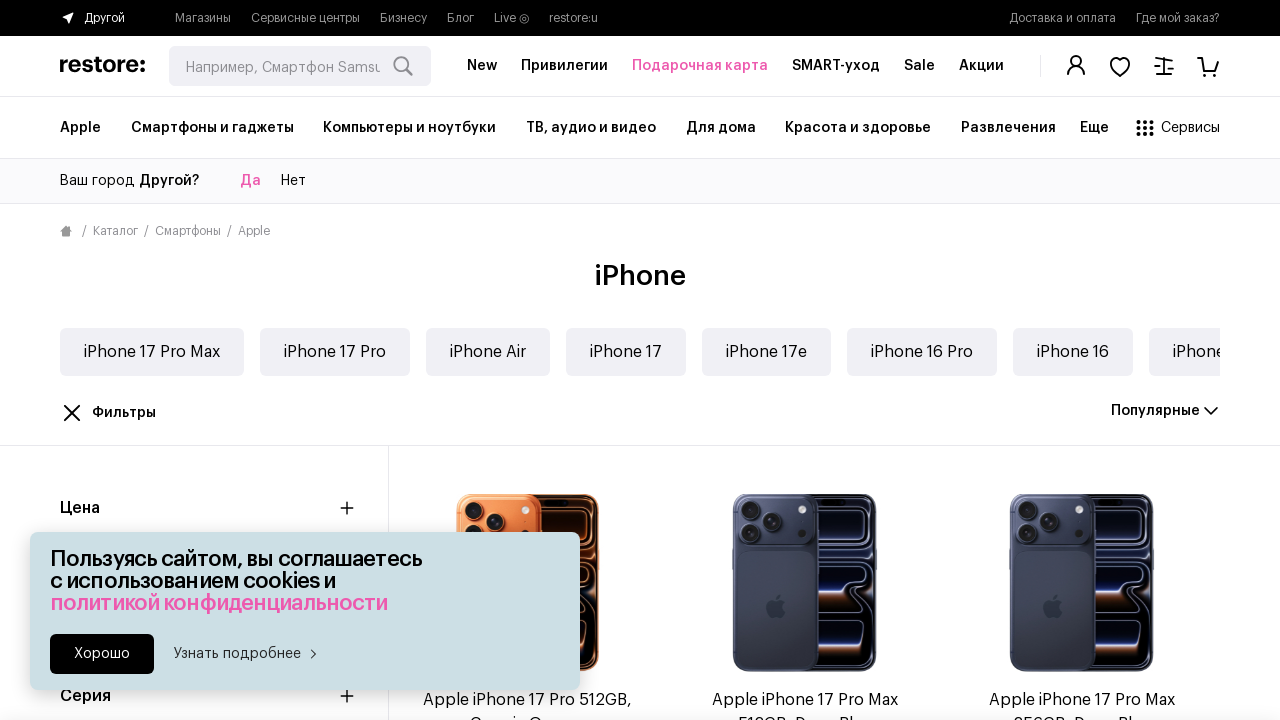

Product catalog loaded on page 3
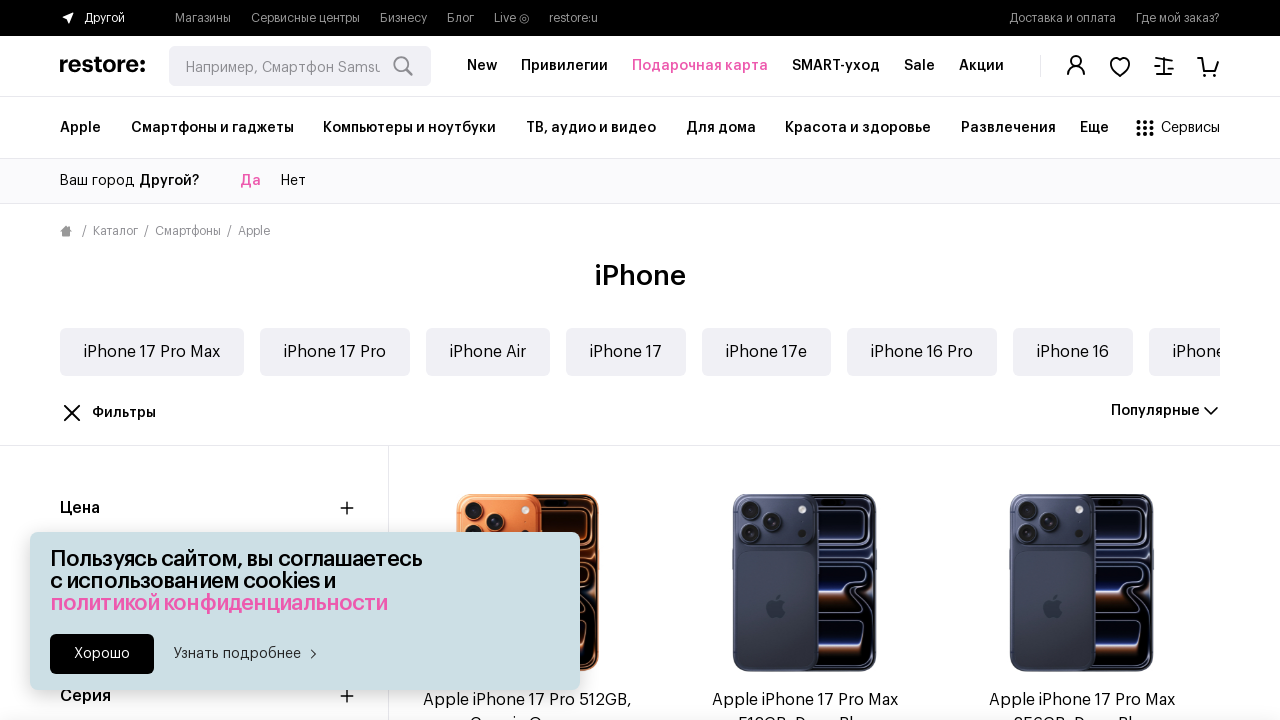

Scrolled to bottom button to load all products
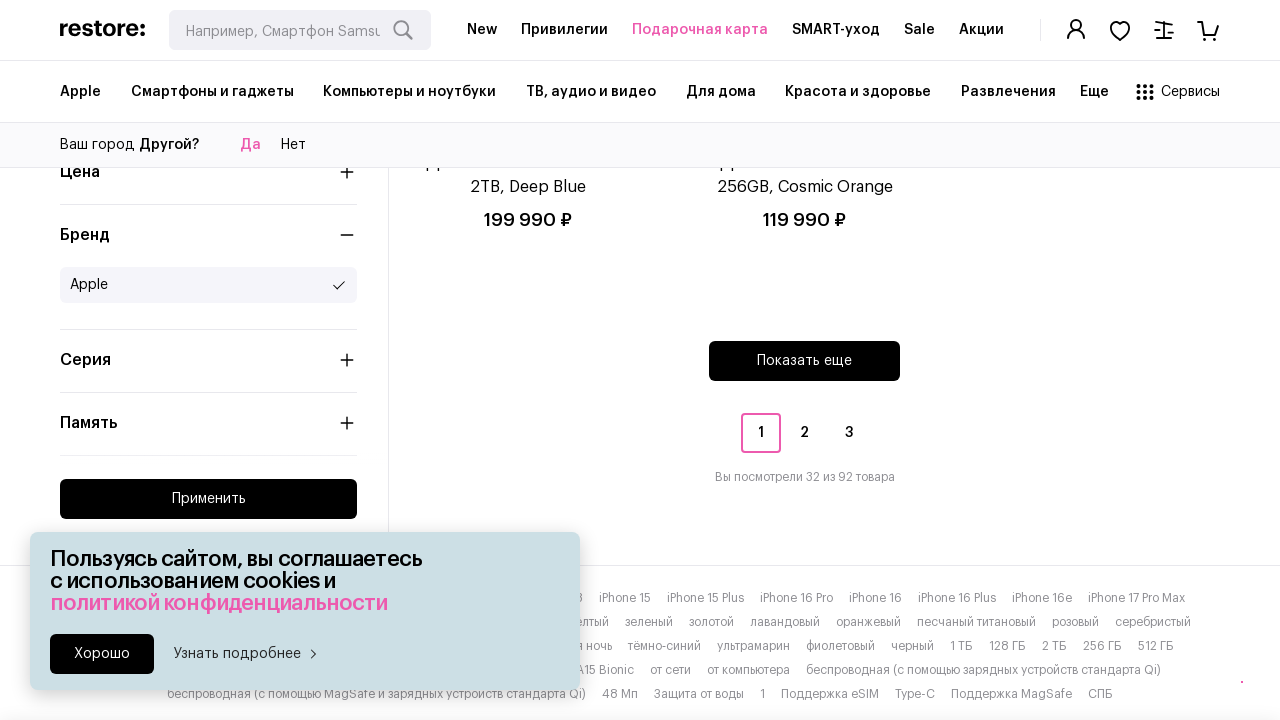

Waited for lazy-loaded content to appear
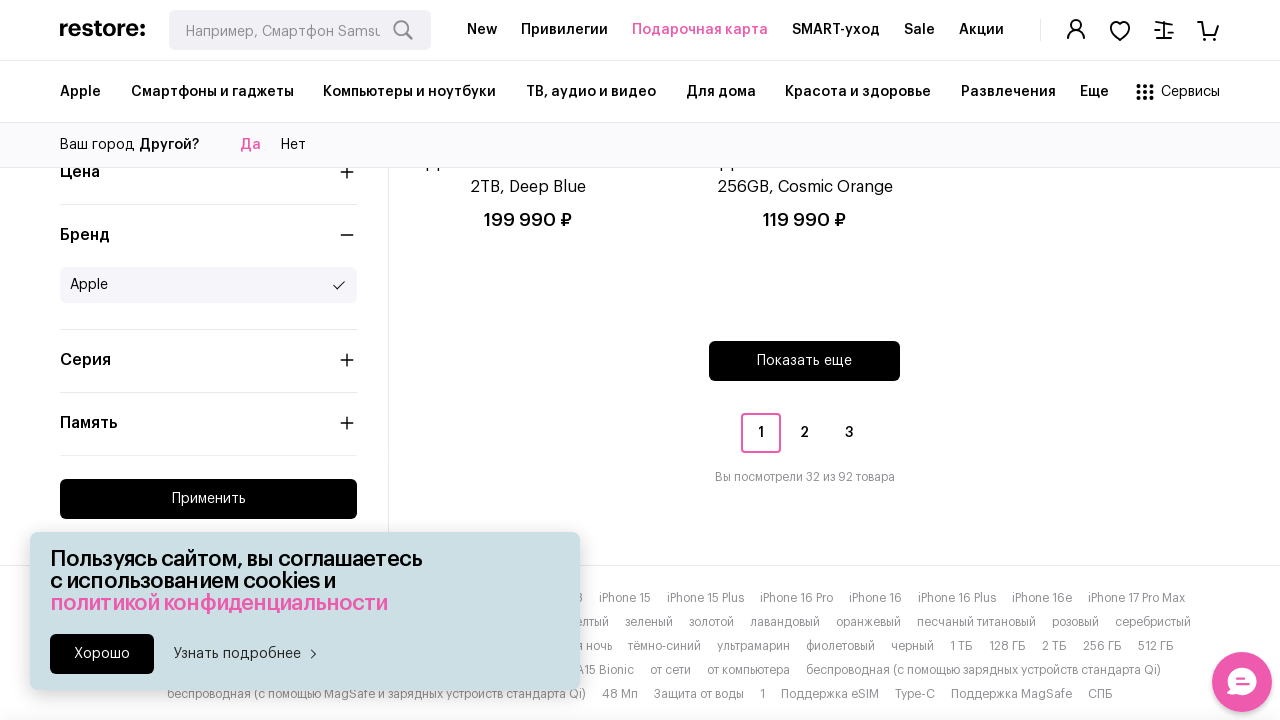

Product card titles are displayed
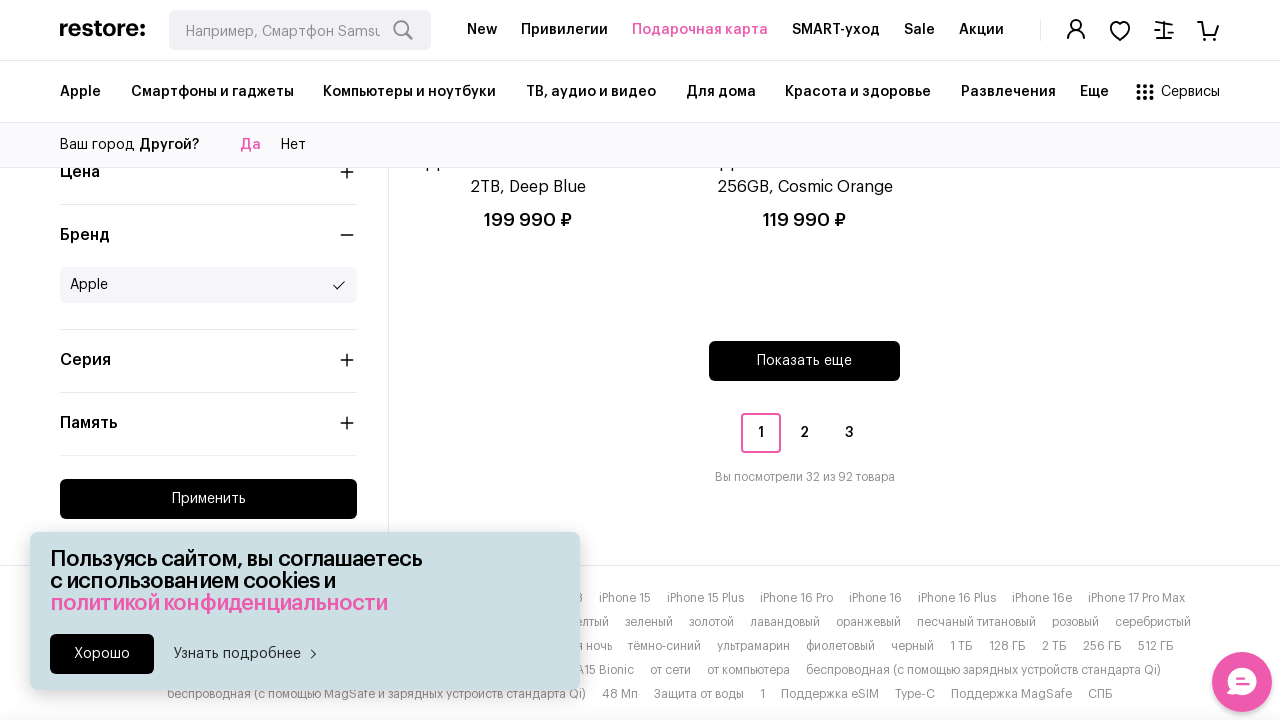

Product card prices are displayed
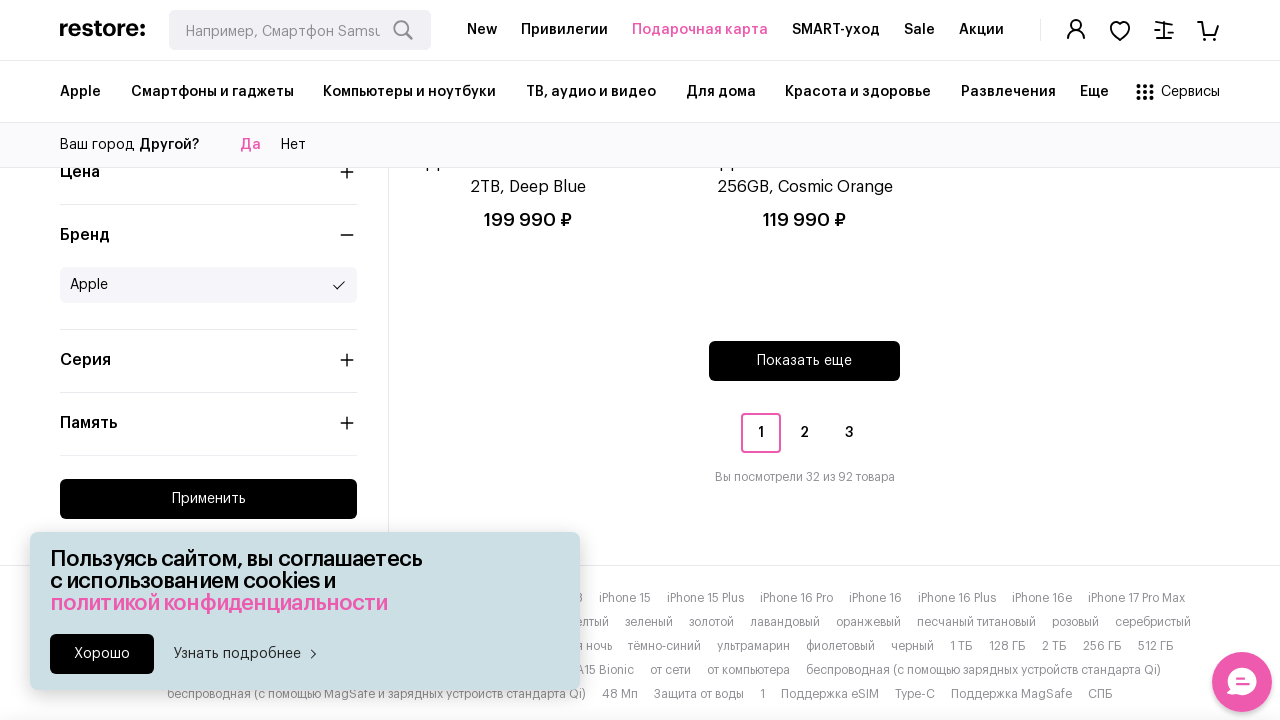

Navigated to page 4 of iPhone products
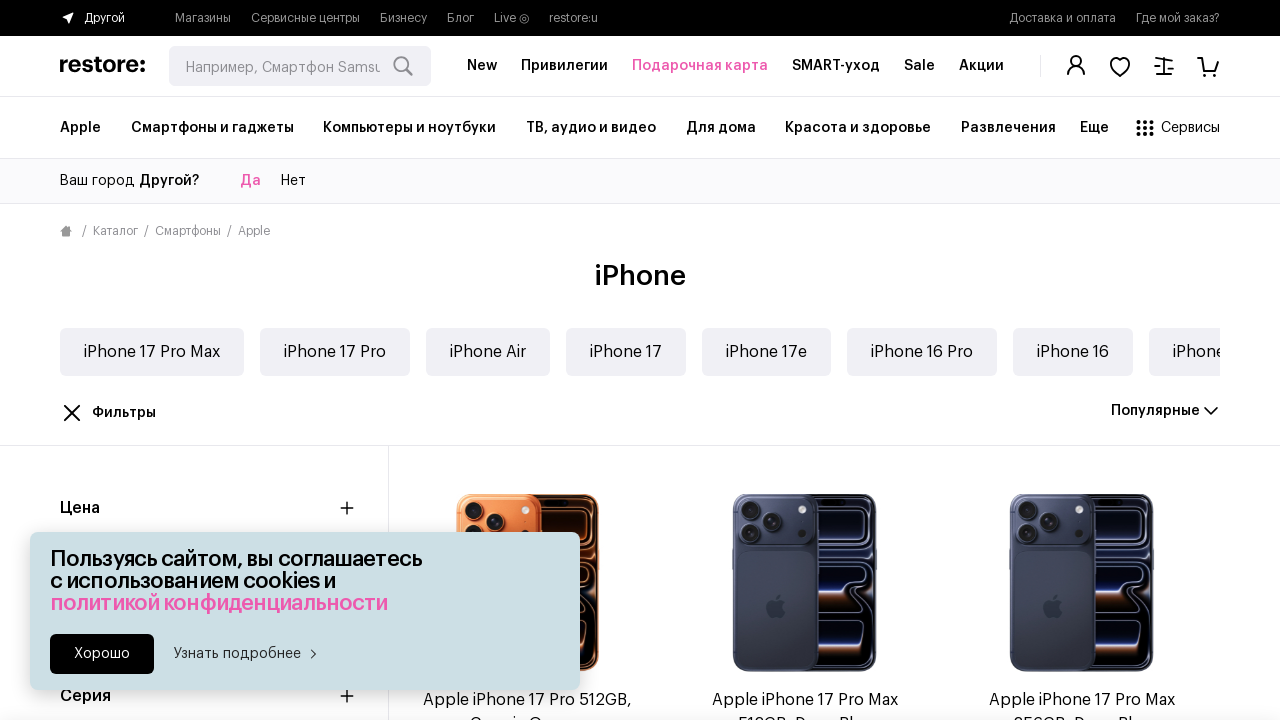

Product catalog loaded on page 4
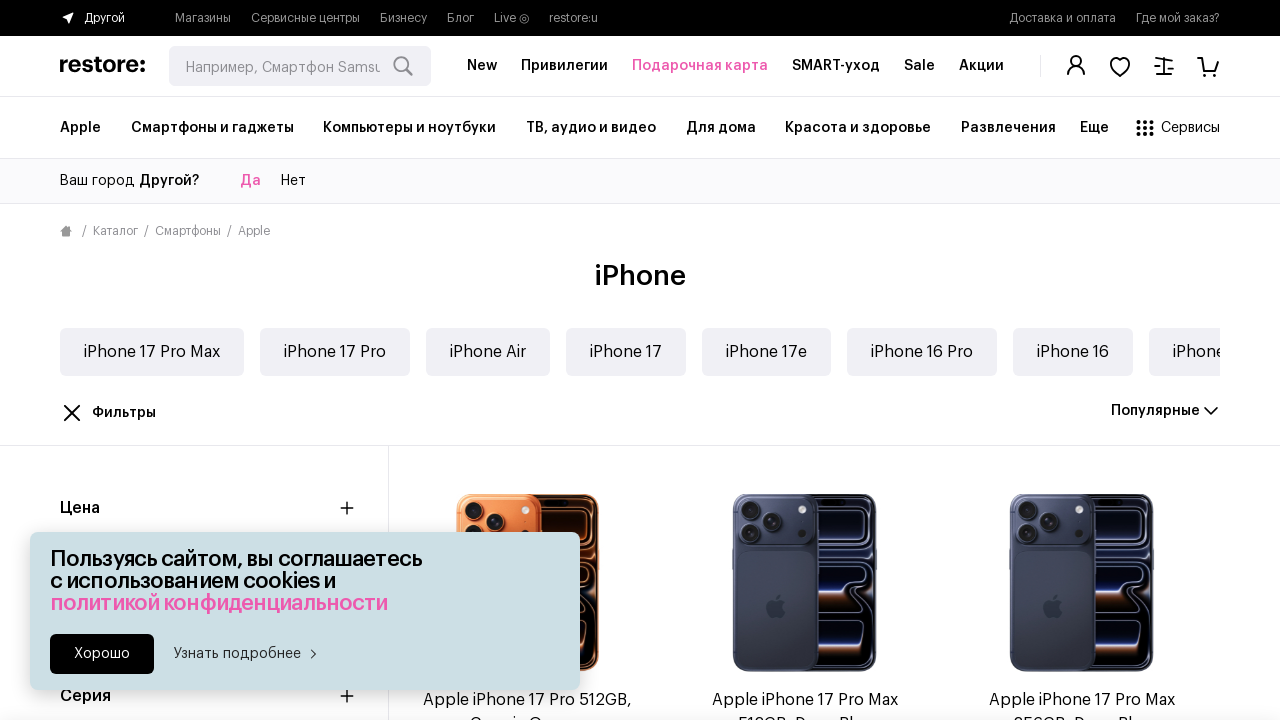

Scrolled to bottom button to load all products
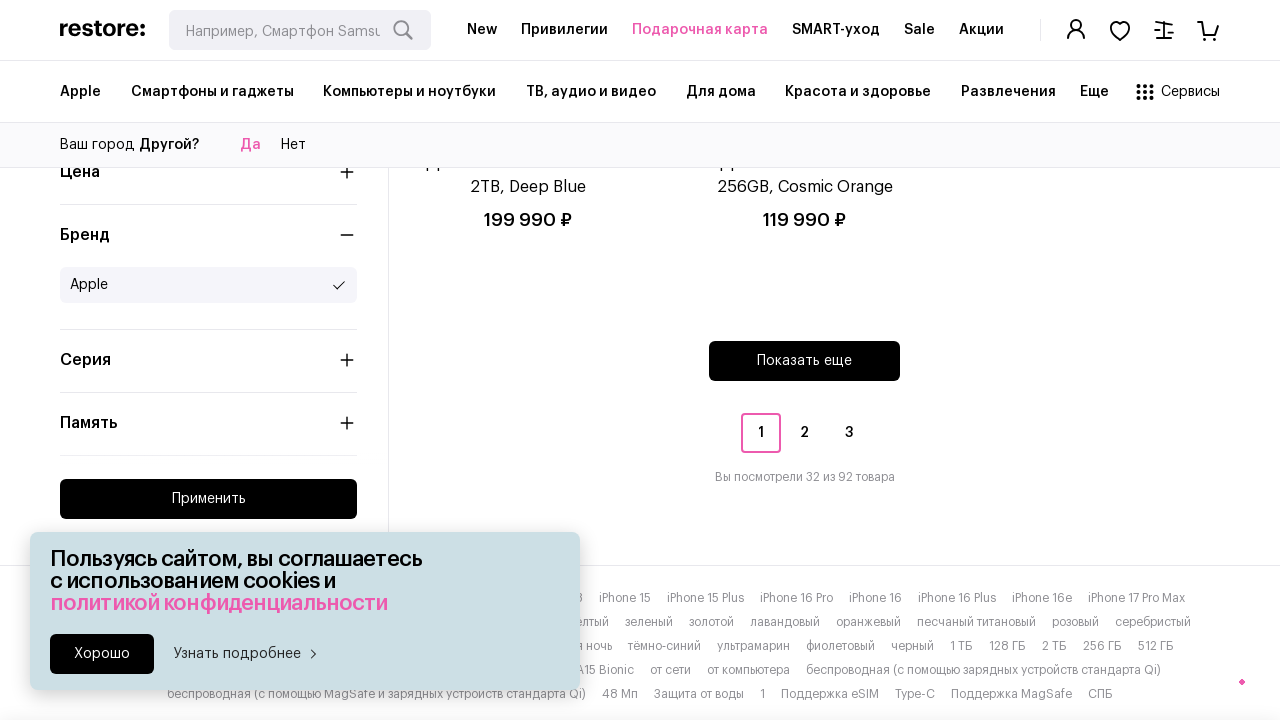

Waited for lazy-loaded content to appear
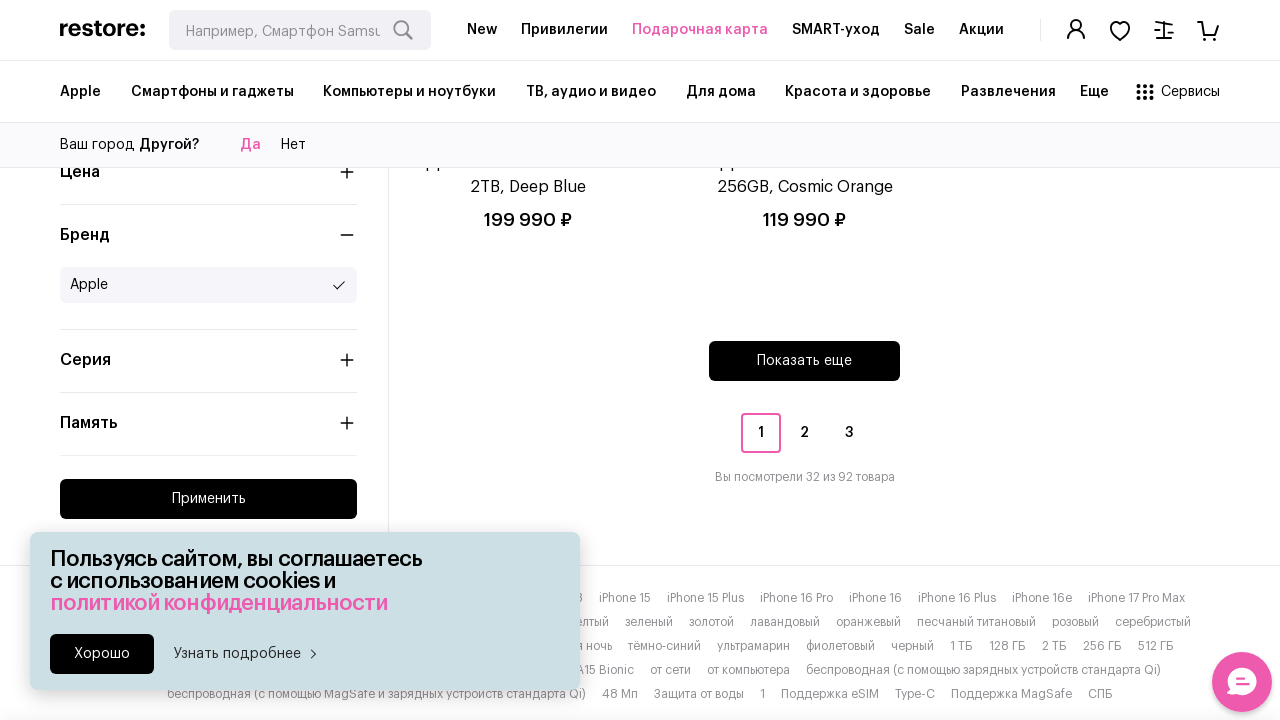

Product card titles are displayed
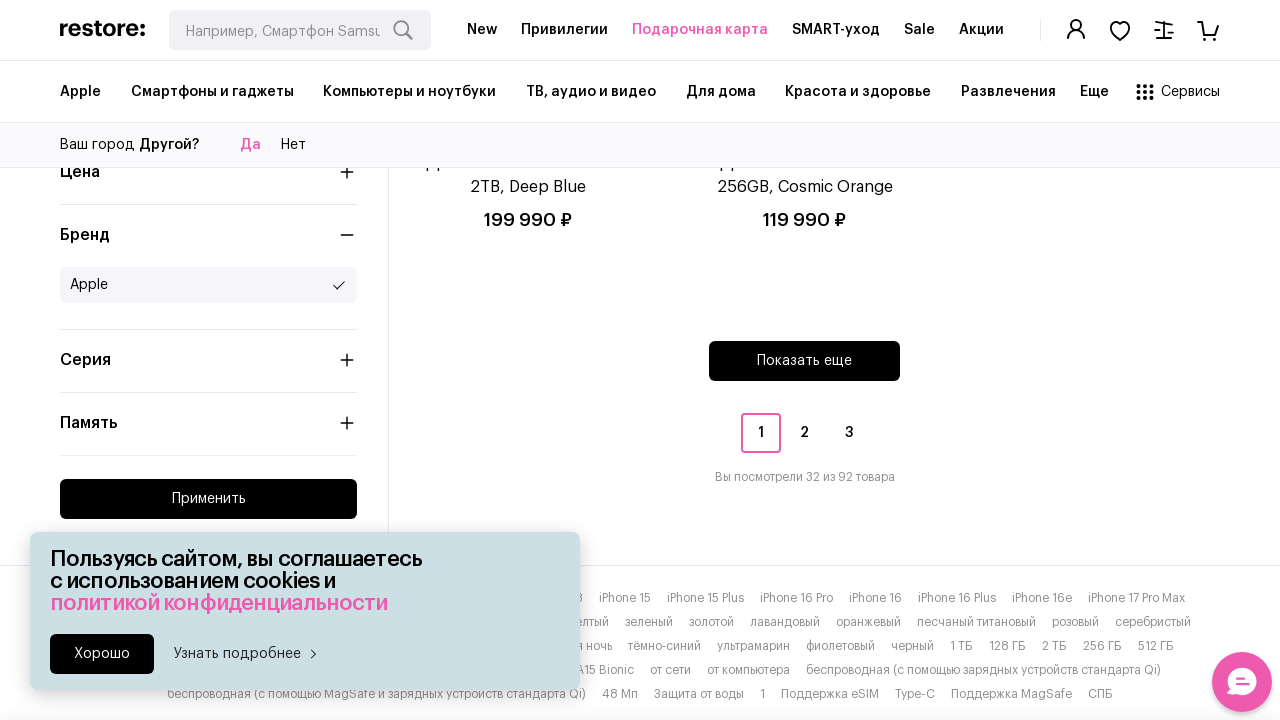

Product card prices are displayed
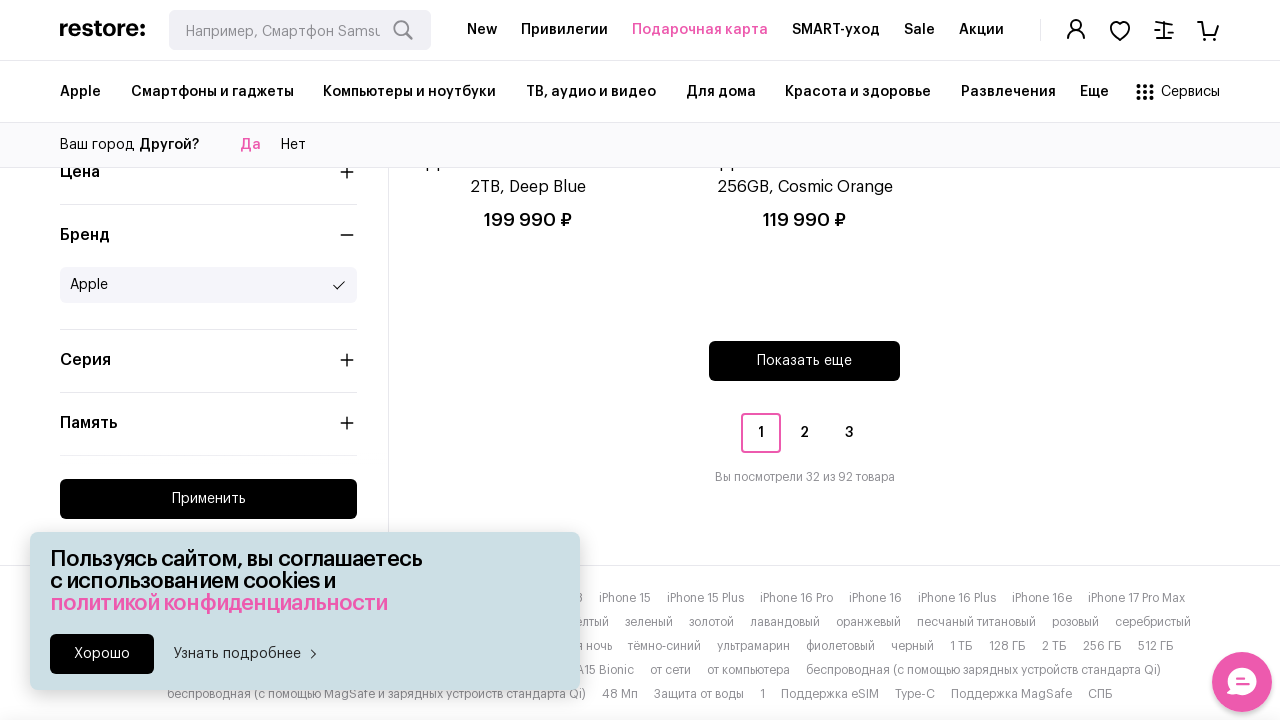

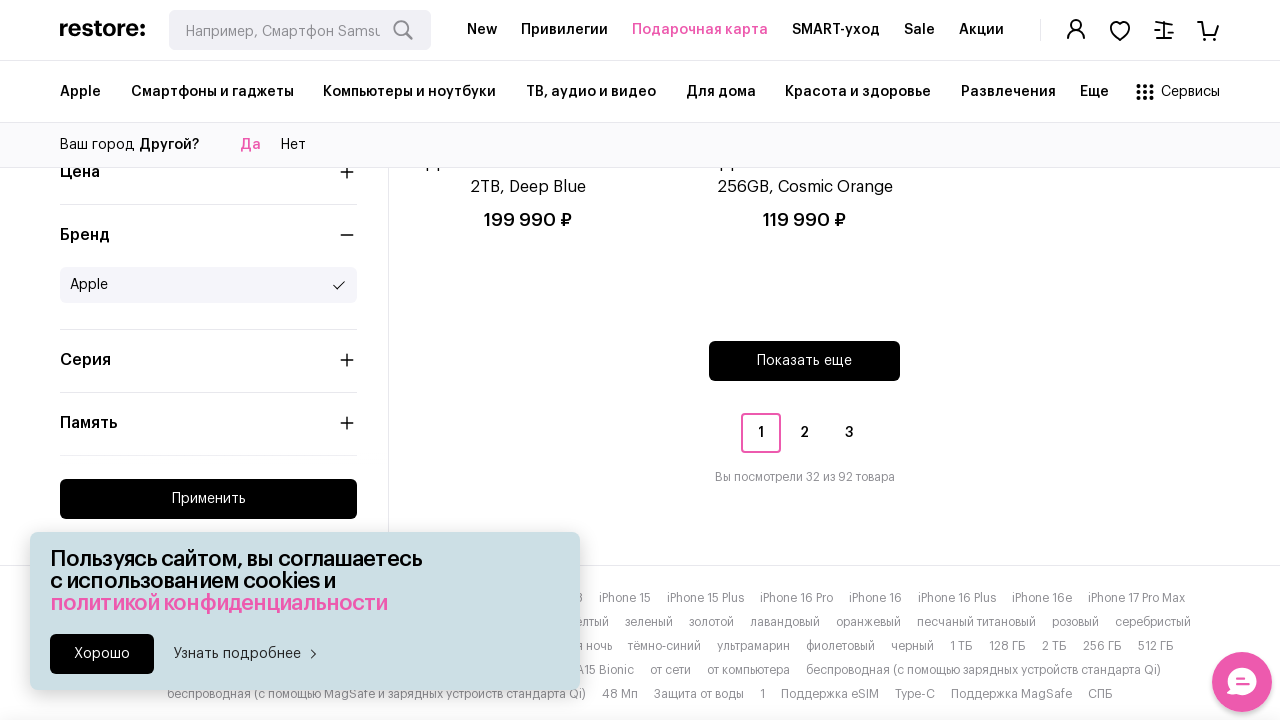